Navigates to a Selenium practice demo page and verifies that a table with customer data is displayed and contains the expected rows.

Starting URL: https://www.techlistic.com/p/demo-selenium-practice.html

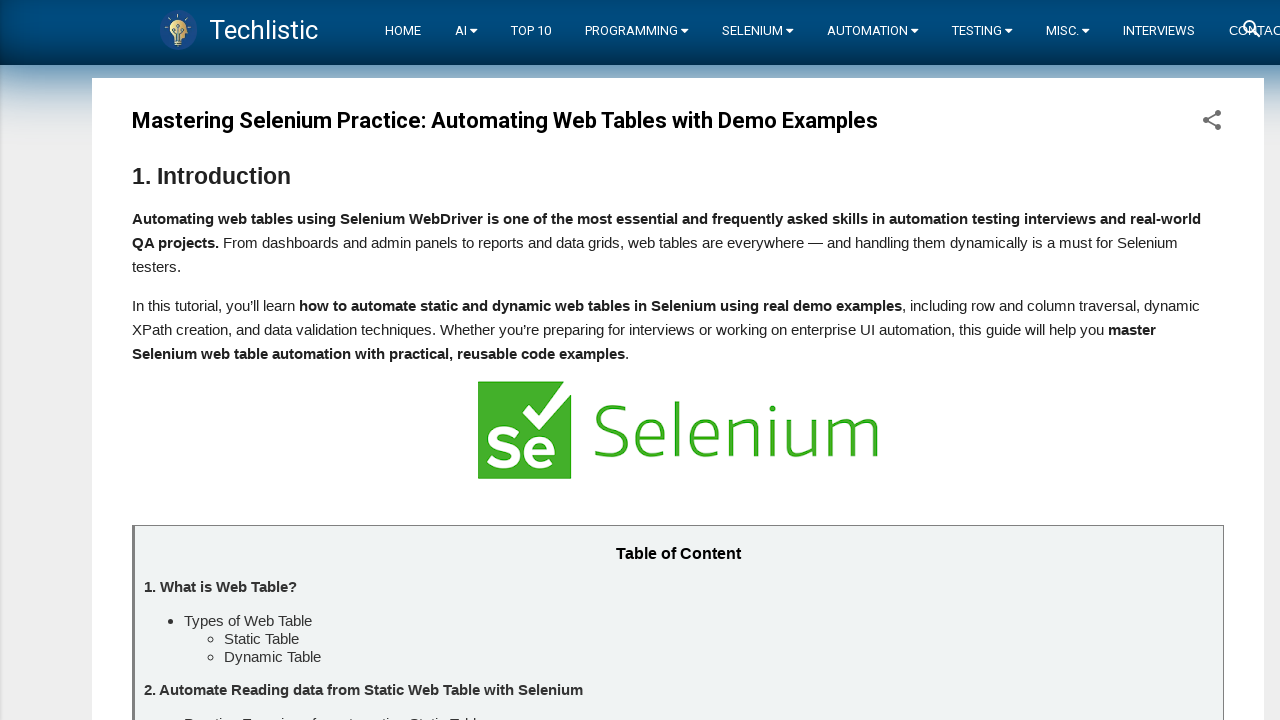

Navigated to Selenium practice demo page
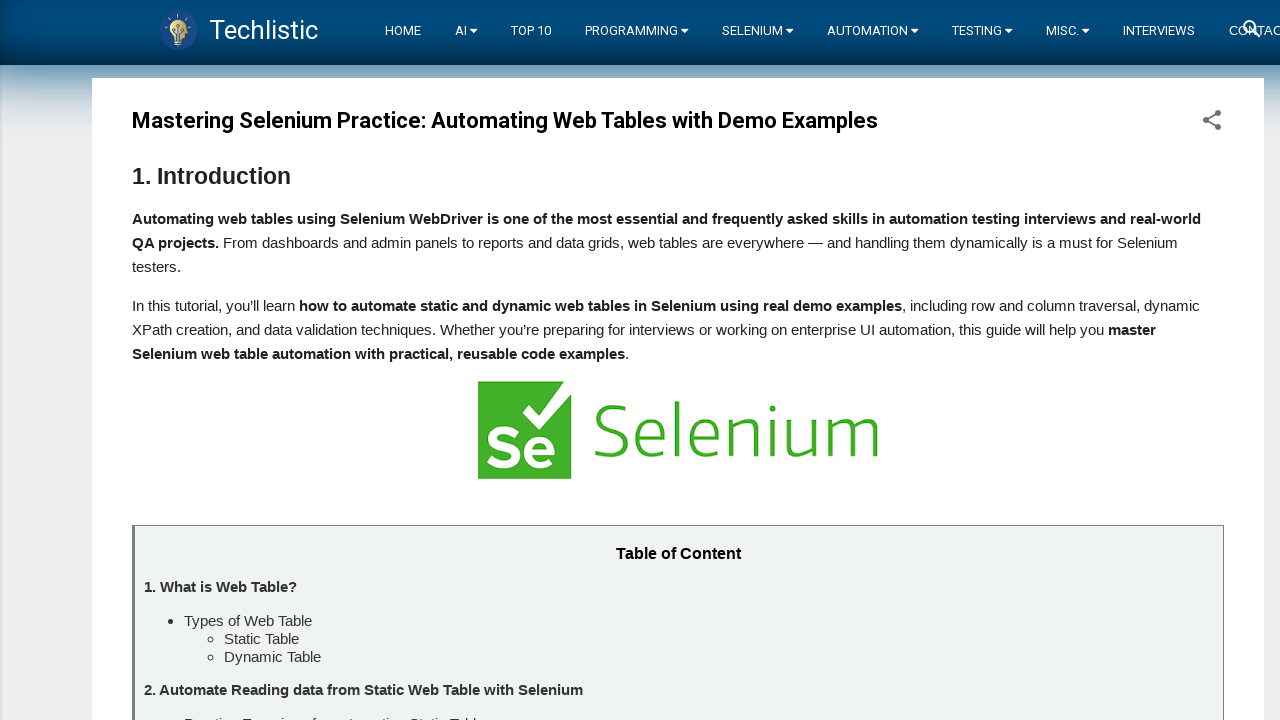

Customers table loaded and became visible
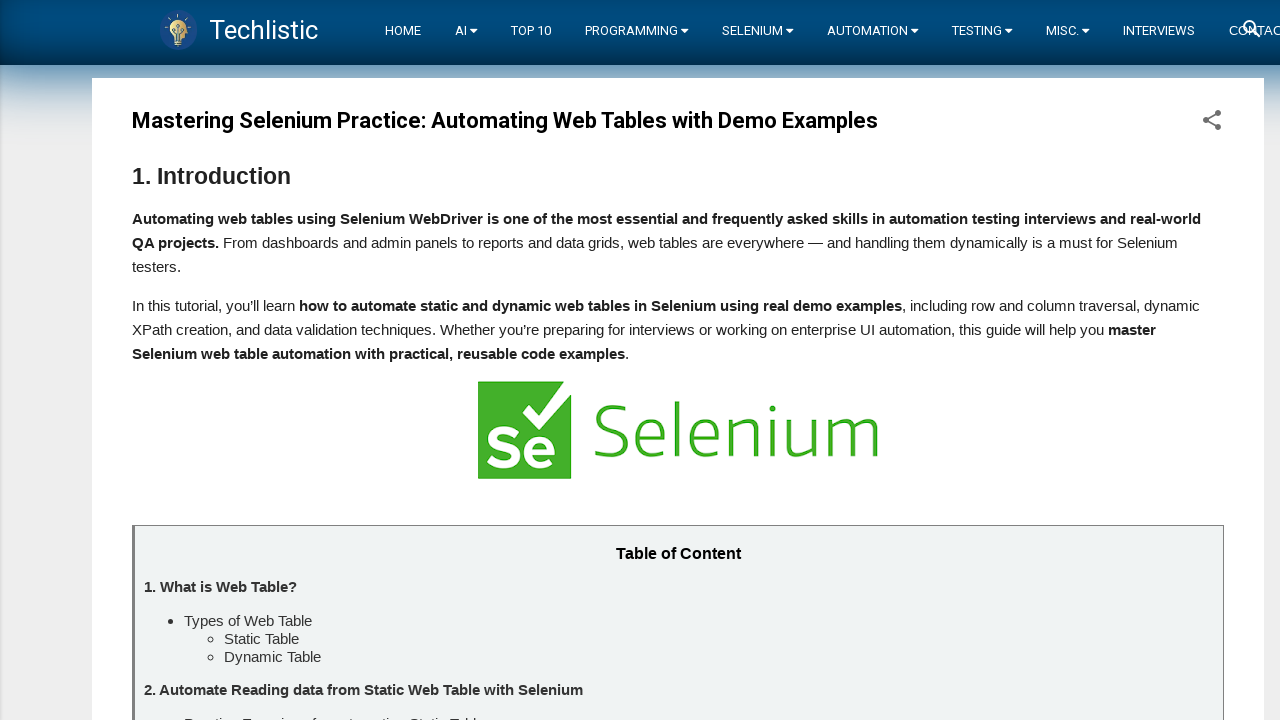

First data row (row 2) of customers table is present
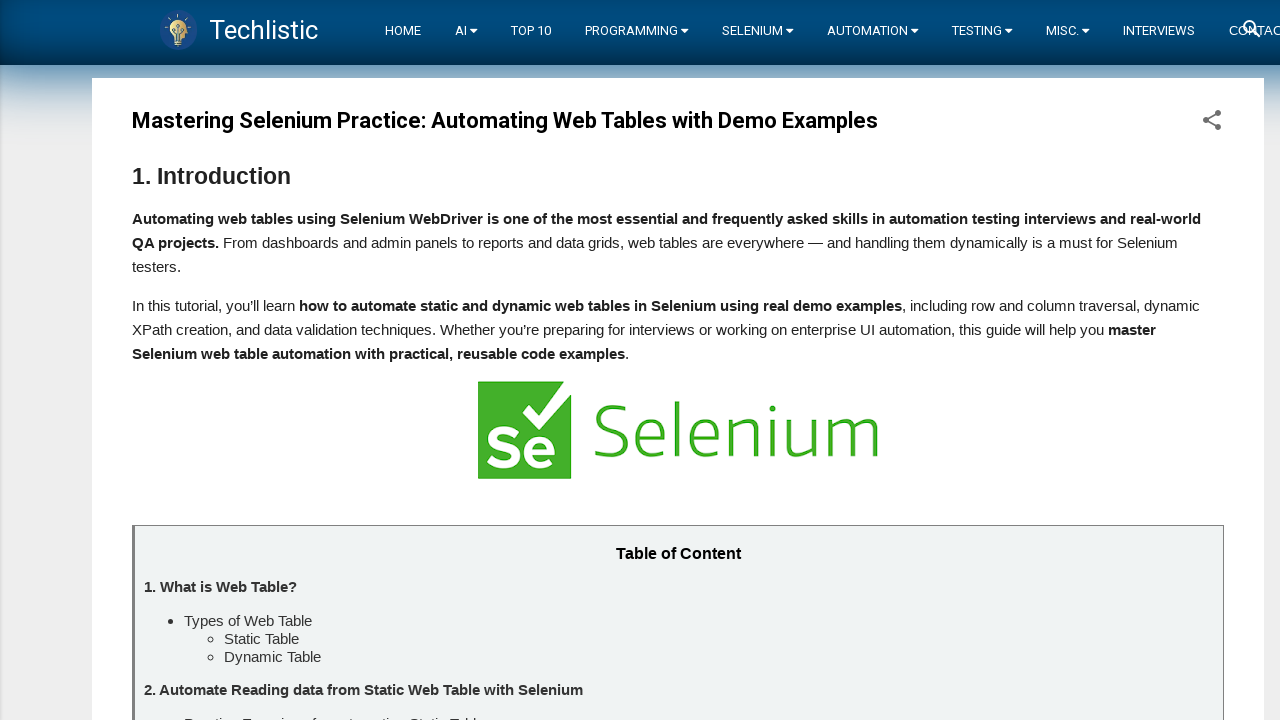

Last expected data row (row 7) of customers table is present
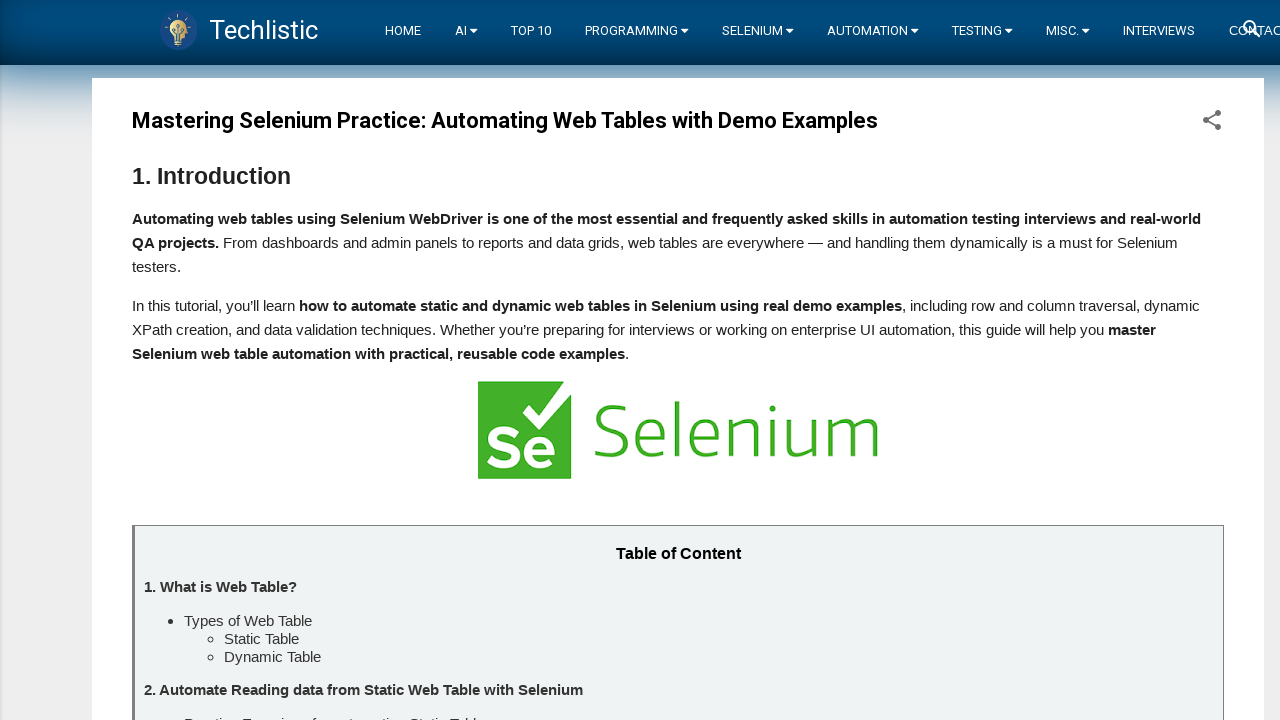

Clicked on first customer name cell to verify table interactivity at (248, 360) on xpath=//*[@id='customers']/tbody/tr[2]/td[1]
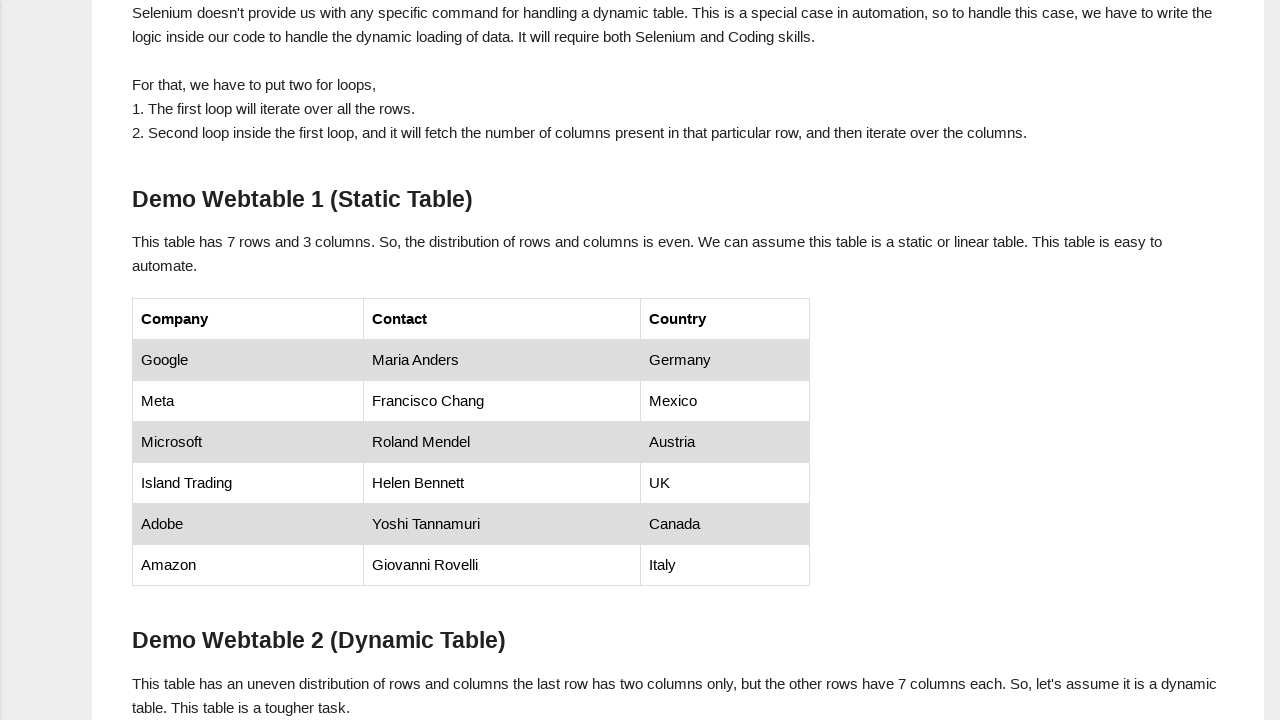

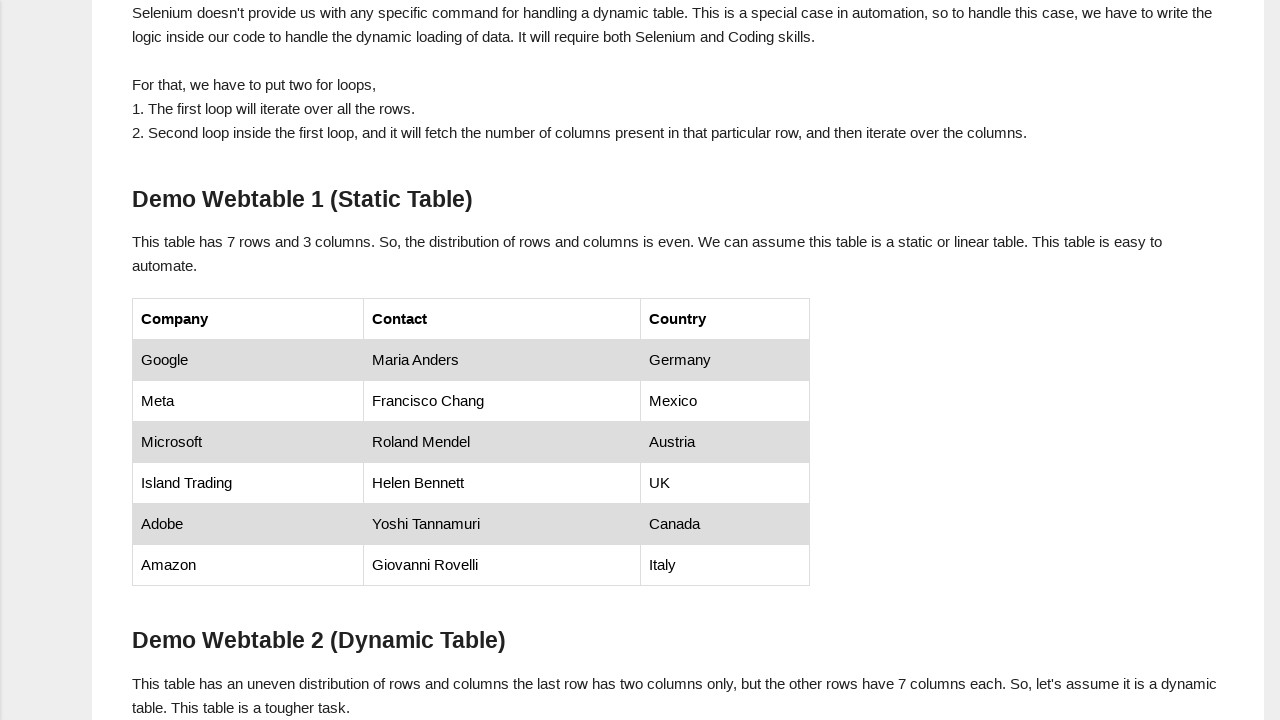